Tests navigation from the main page to the Checkboxes section by clicking the Checkboxes link and verifying the URL changes correctly.

Starting URL: http://the-internet.herokuapp.com/

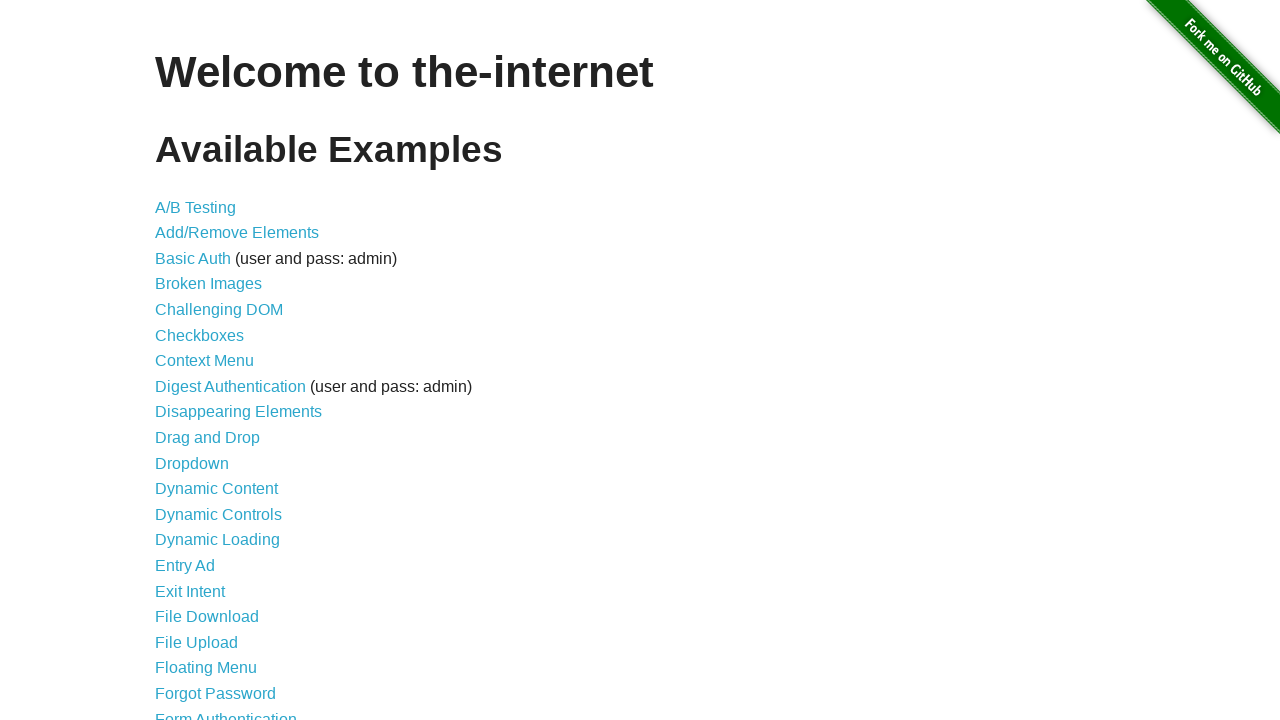

Waited for Checkboxes link to be visible on the main page
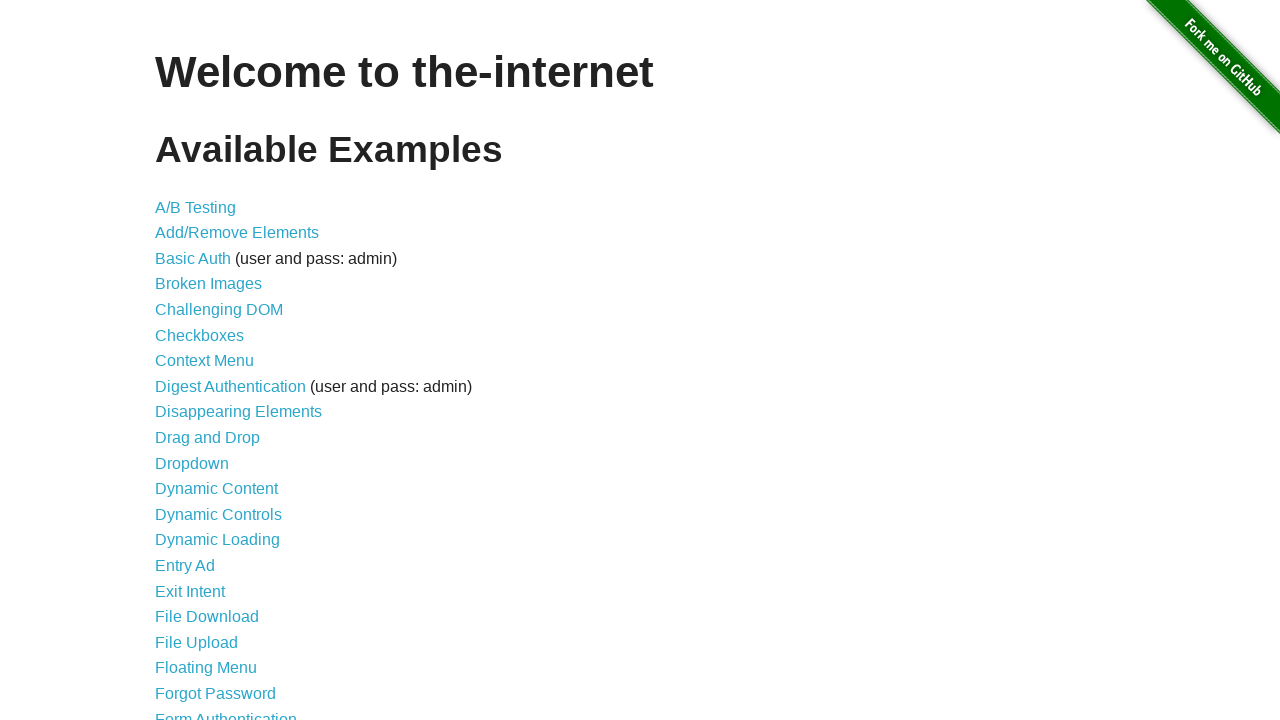

Clicked the Checkboxes link at (200, 335) on a:has-text("Checkboxes")
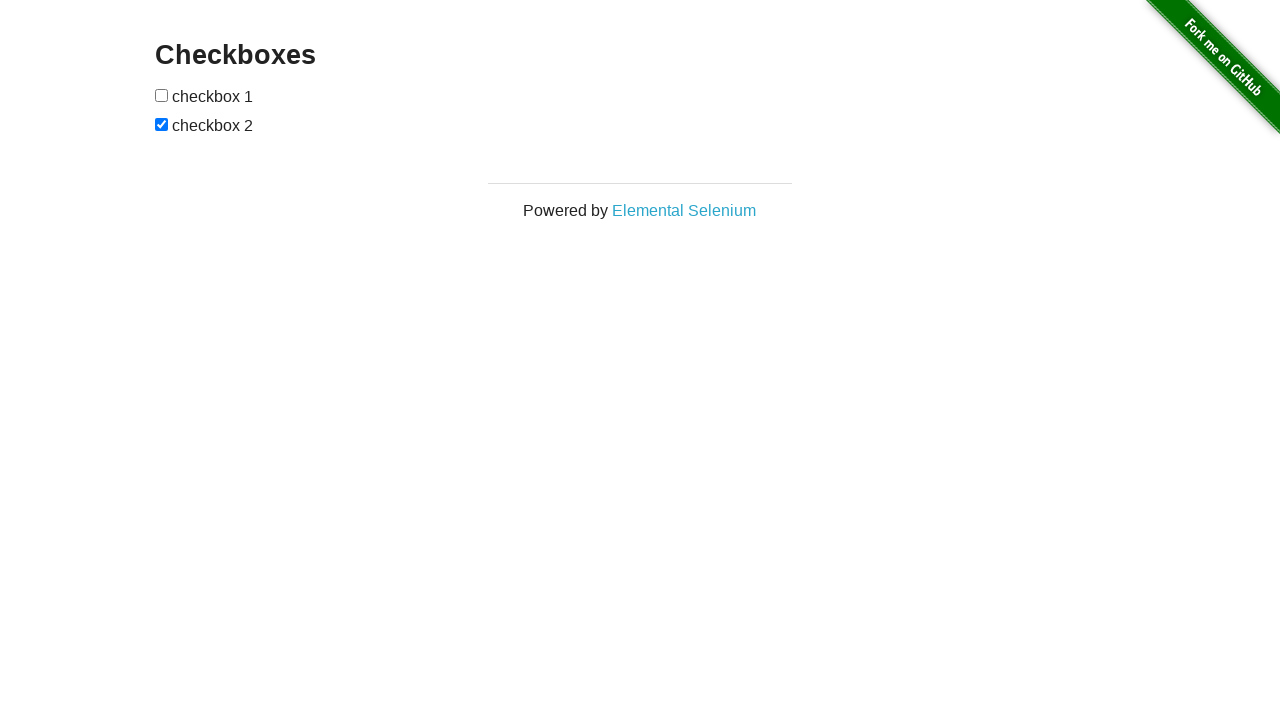

Verified successful navigation to the Checkboxes page
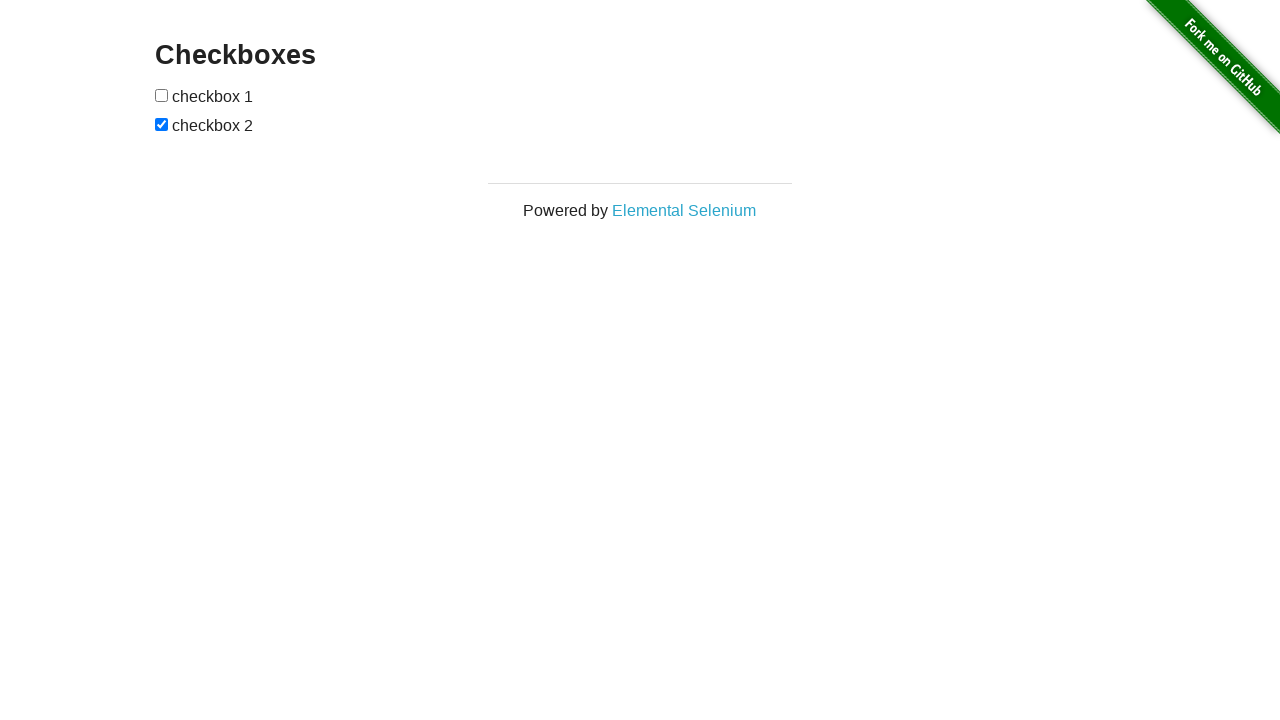

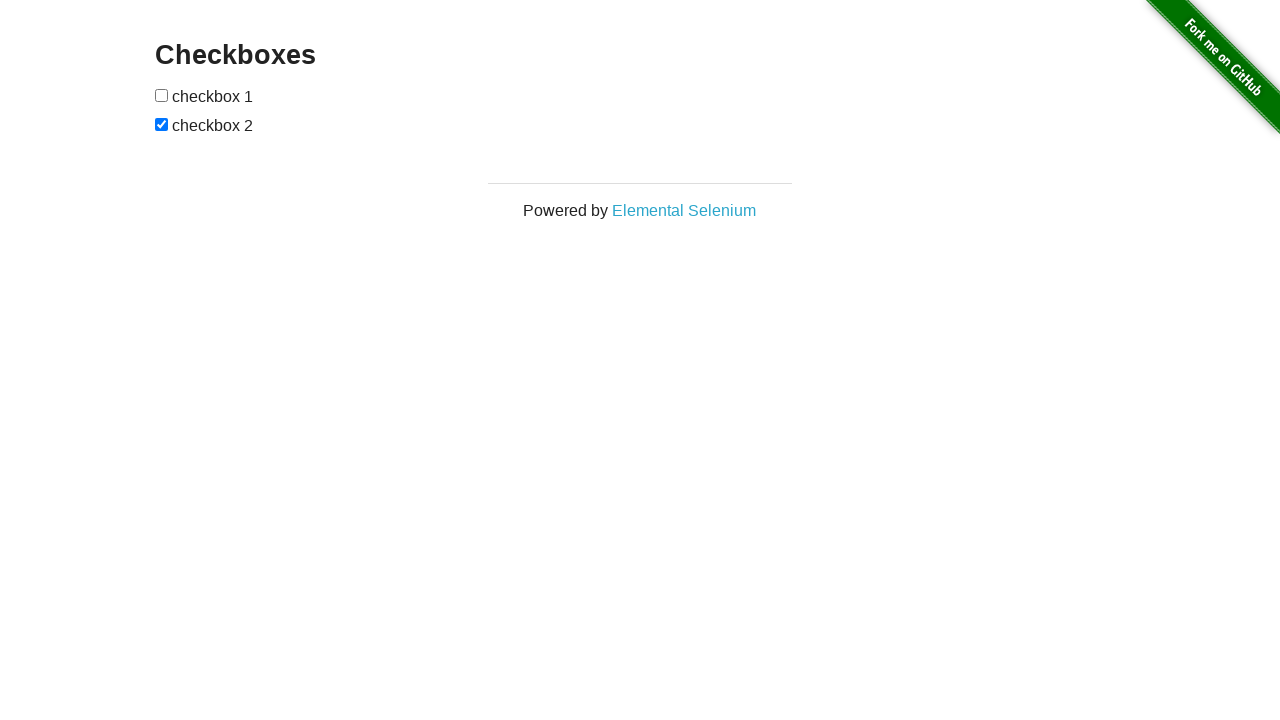